Tests extended search functionality with price filters, transaction type selection, and checkbox selection to verify selected item counter shows correct count

Starting URL: https://ss.com

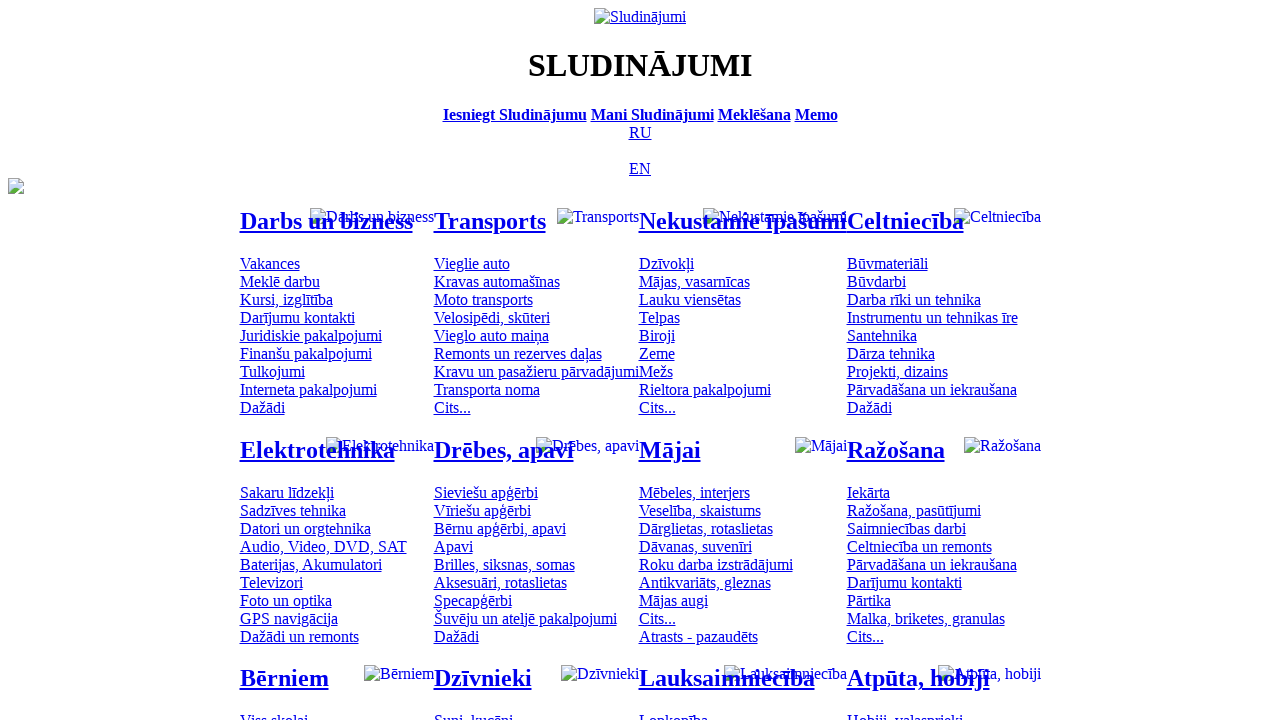

Clicked Russian language option at (640, 132) on [title='По-русски']
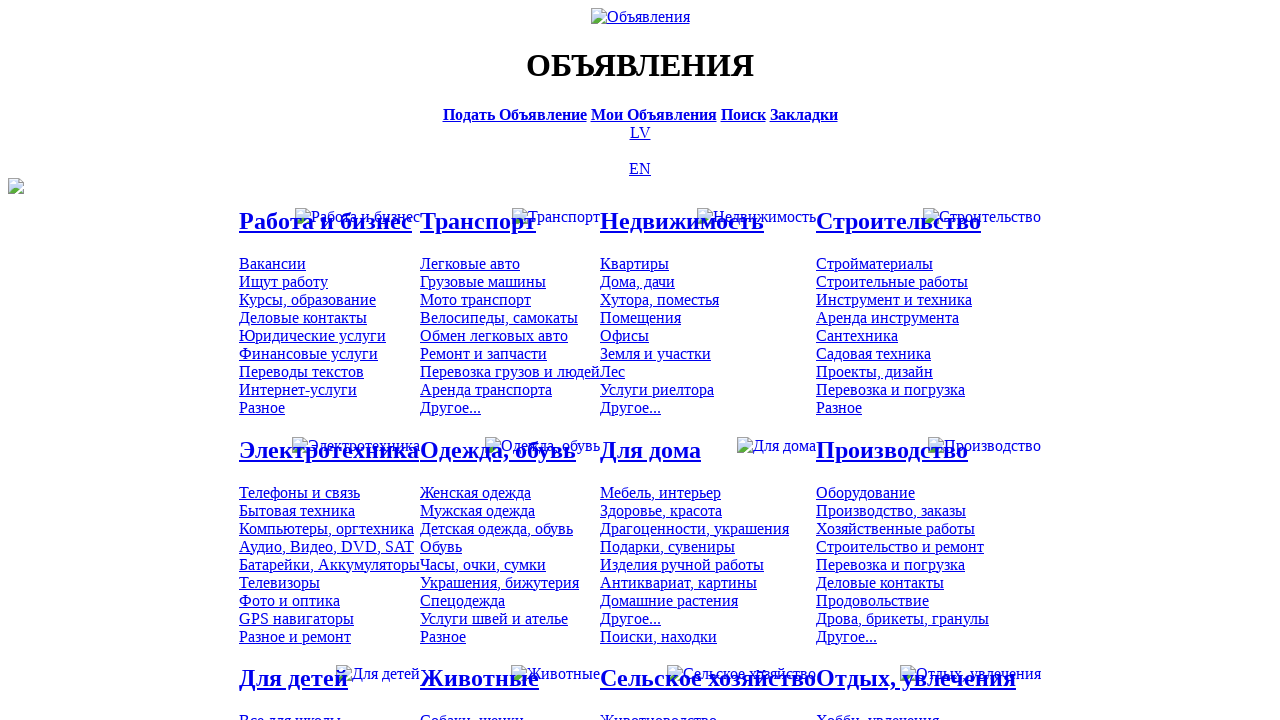

Clicked search bar at (743, 114) on [title='Искать объявления']
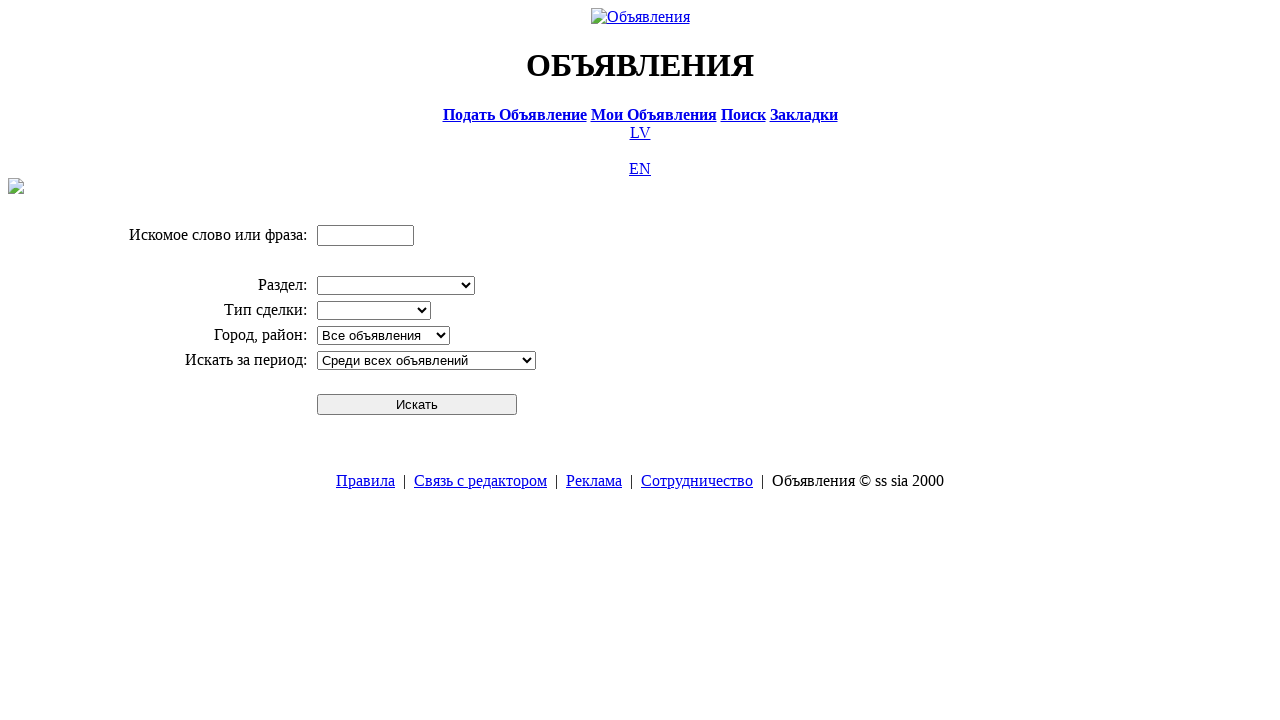

Entered search term 'Компьютер' on input[name='txt']
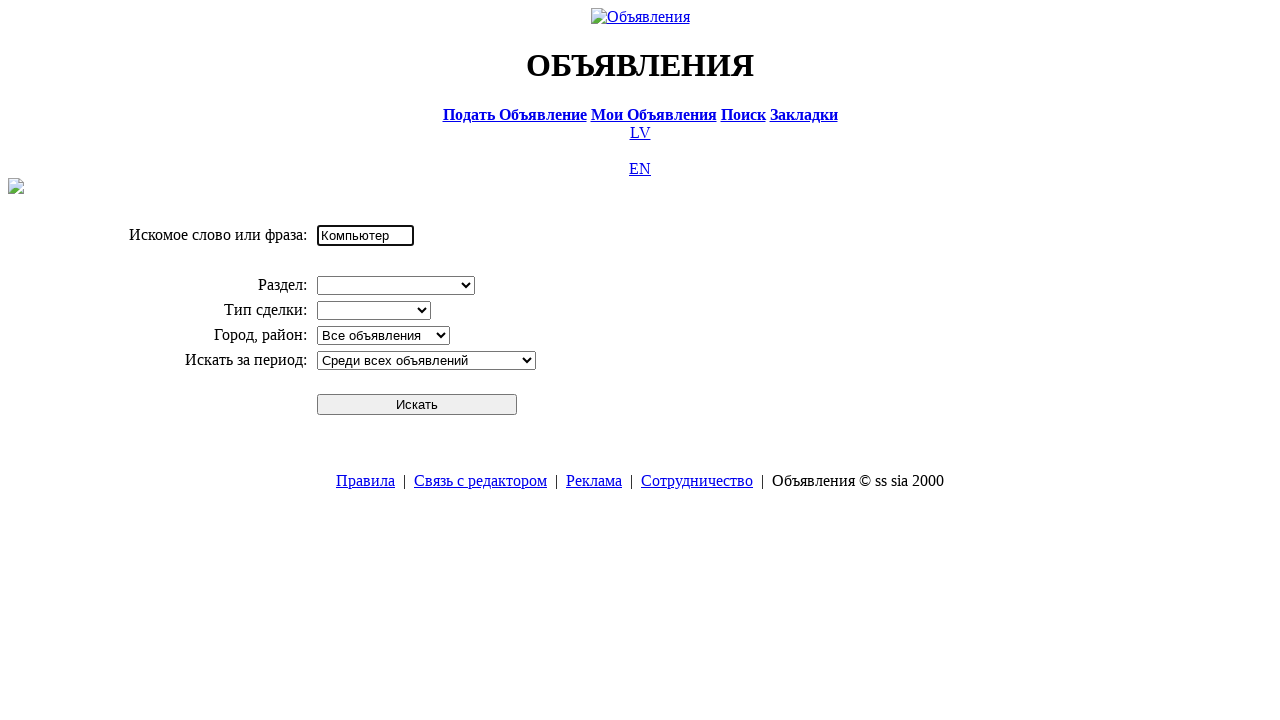

Selected 'Электротехника' division from dropdown on select[name='cid_0']
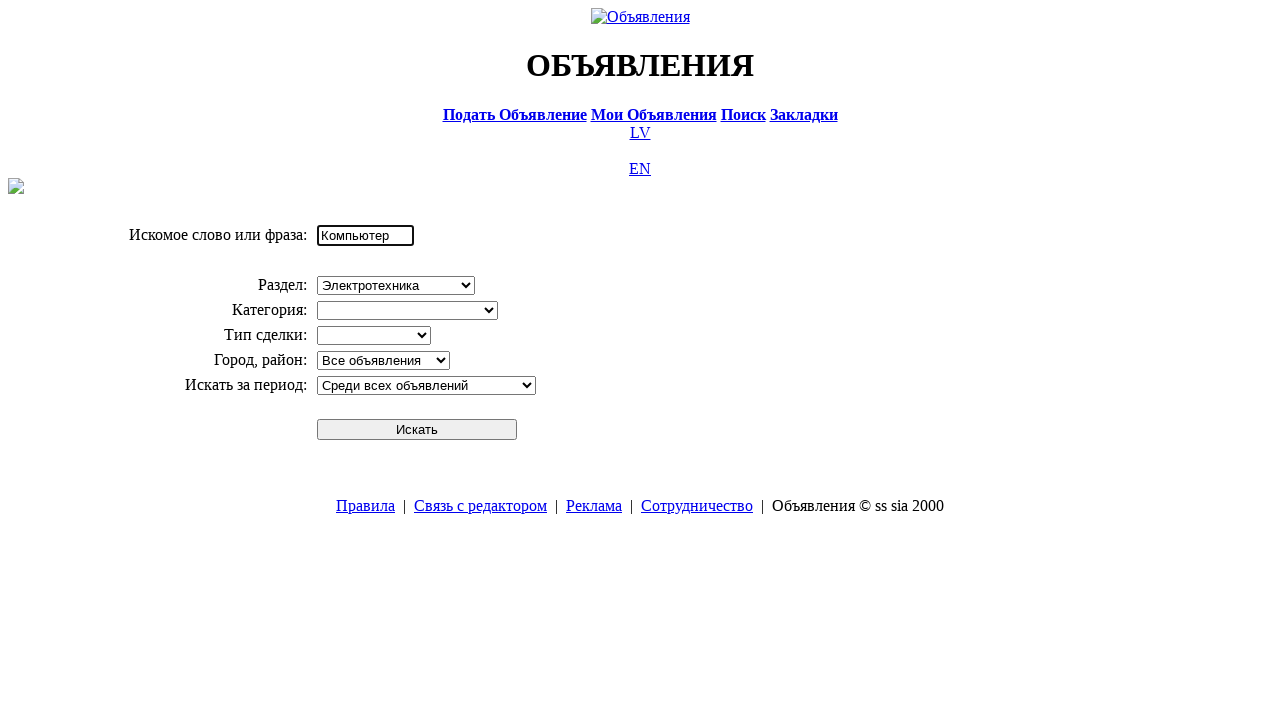

Selected 'Компьютеры, оргтехника' category from dropdown on select[name='cid_1']
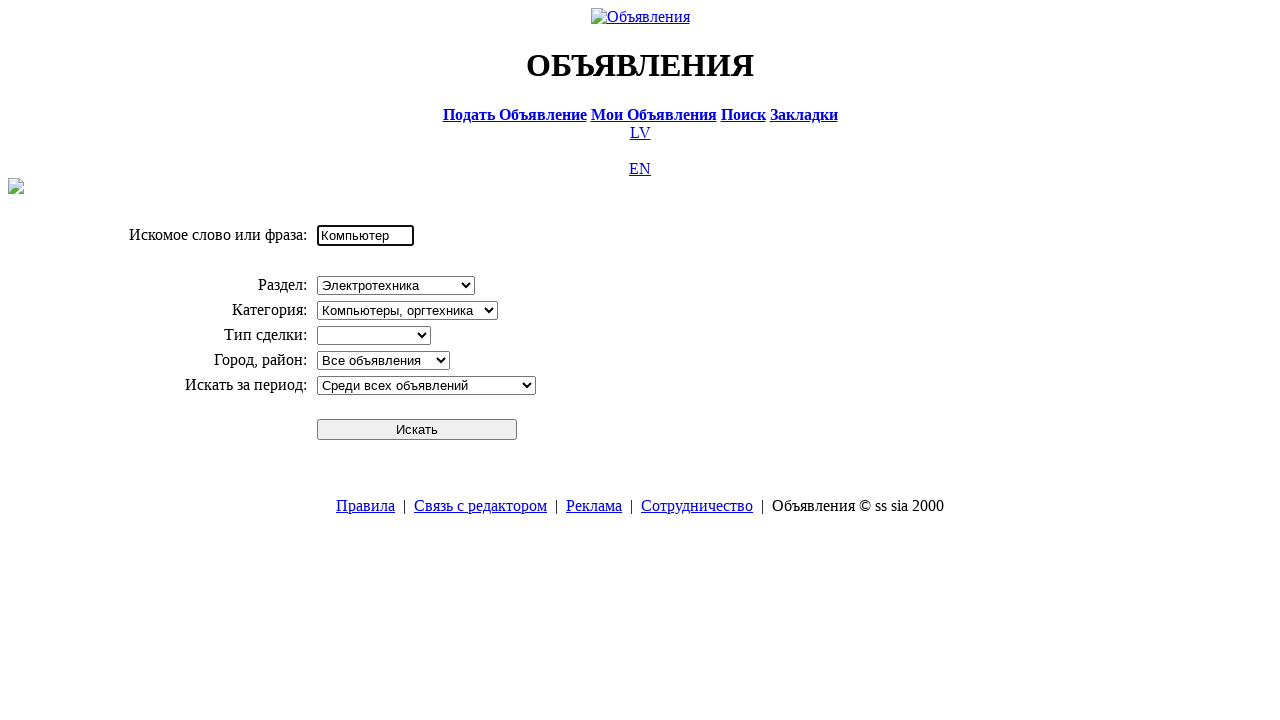

Clicked search button at (417, 429) on #sbtn
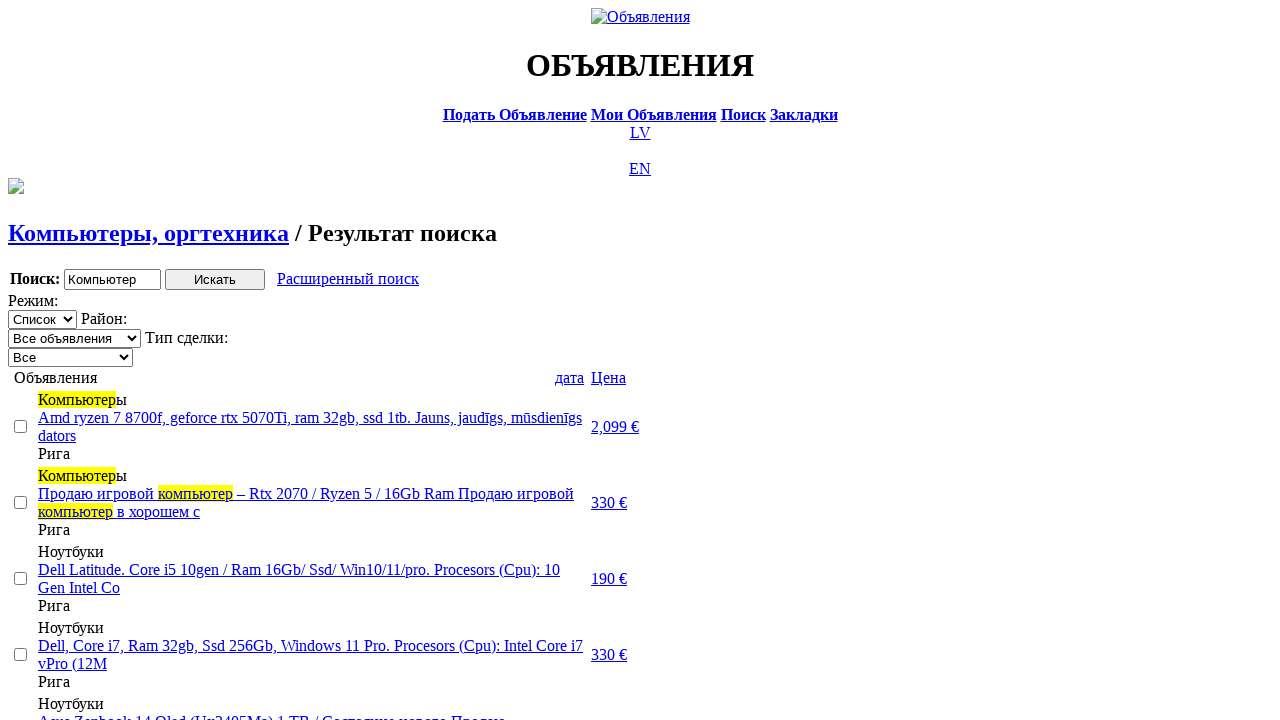

Clicked extended search link at (348, 279) on a.a9a
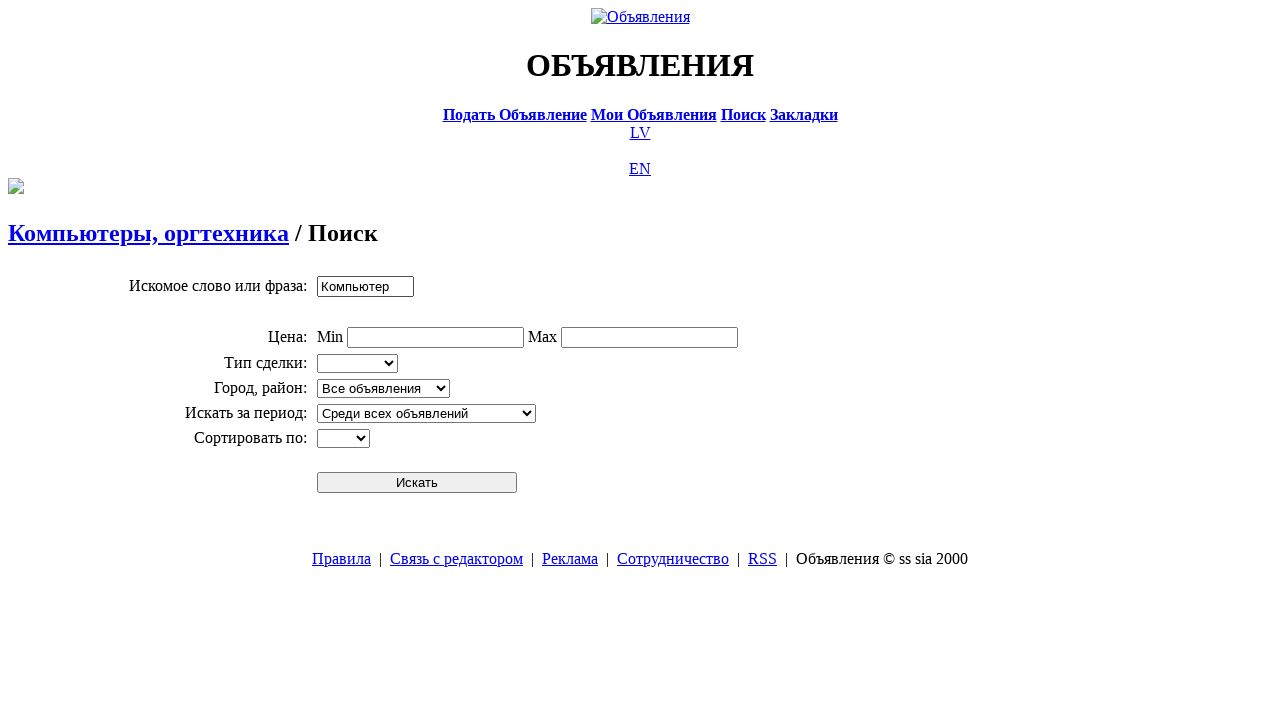

Entered minimum price '0' on input[name='topt[8][min]']
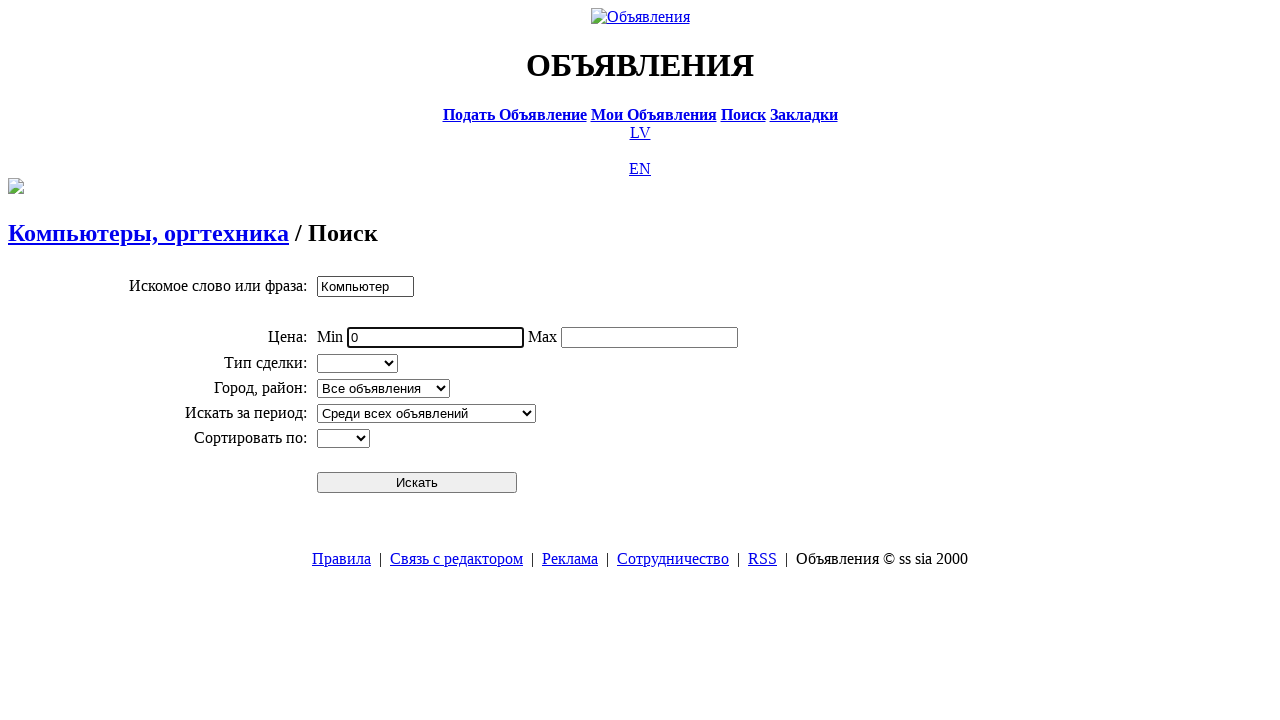

Entered maximum price '300' on input[name='topt[8][max]']
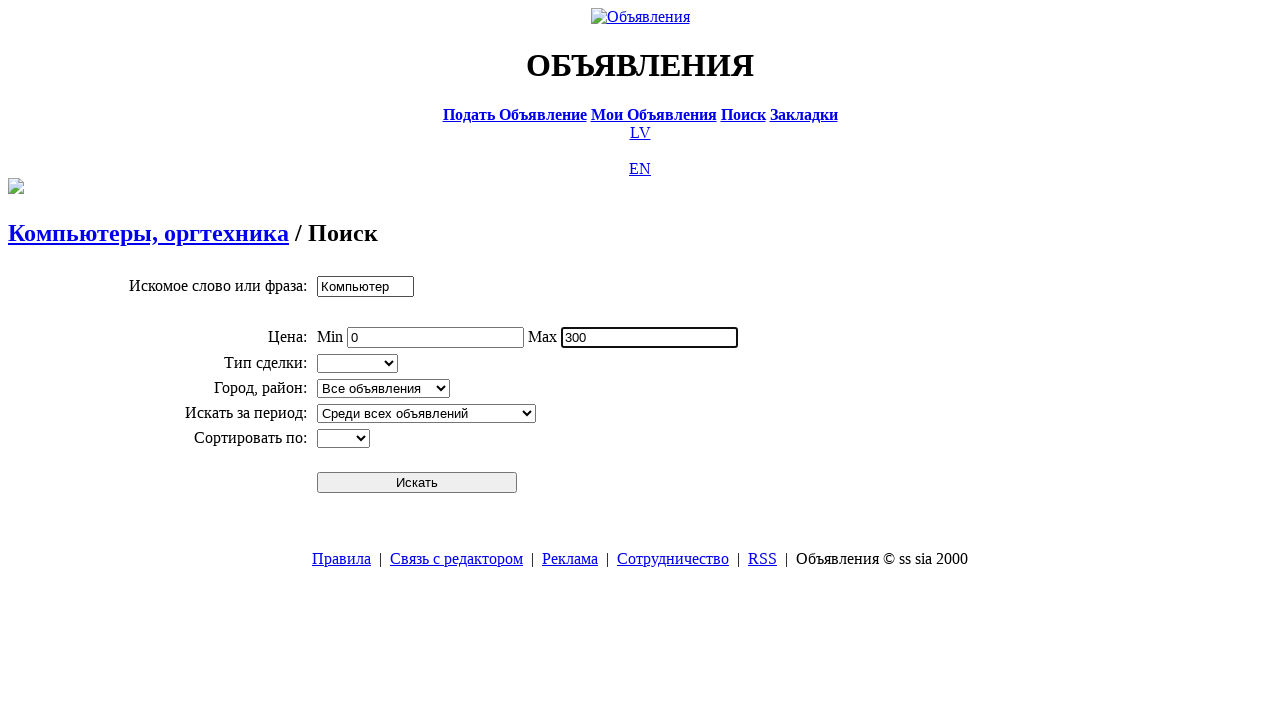

Clicked extended search button to apply price filters at (417, 482) on #sbtn
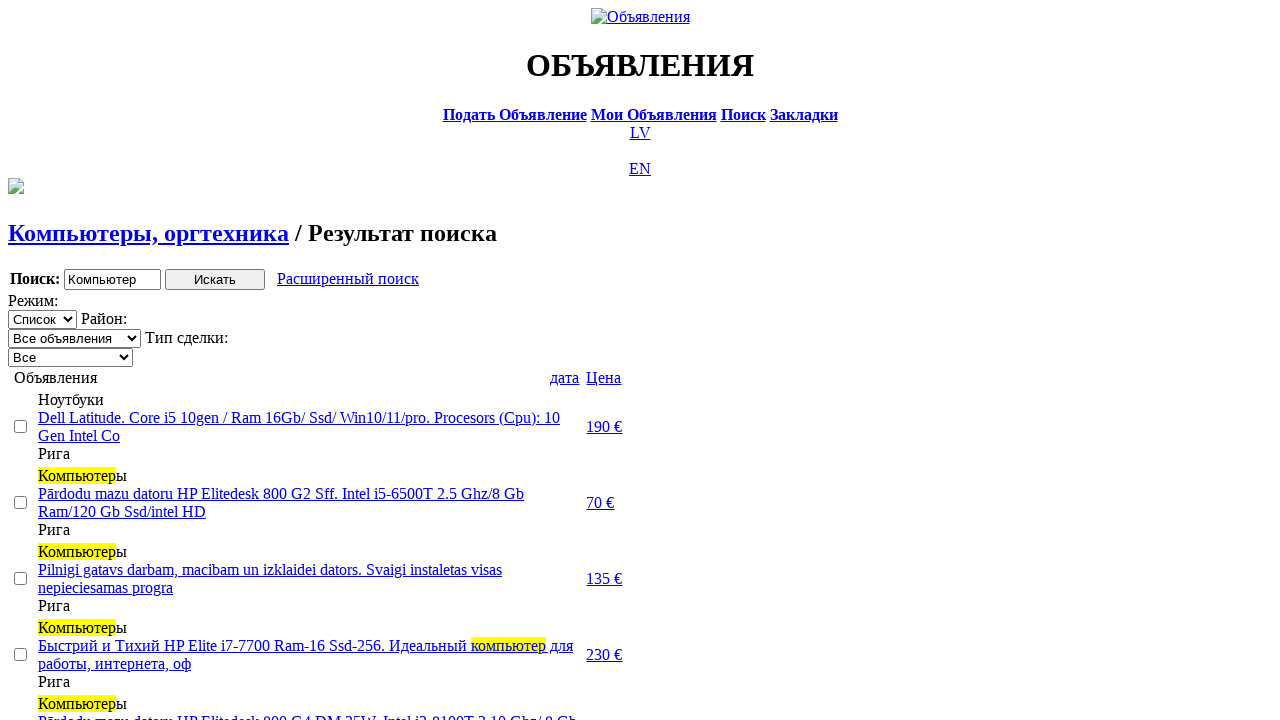

Clicked price header to sort ascending at (604, 377) on text=Цена
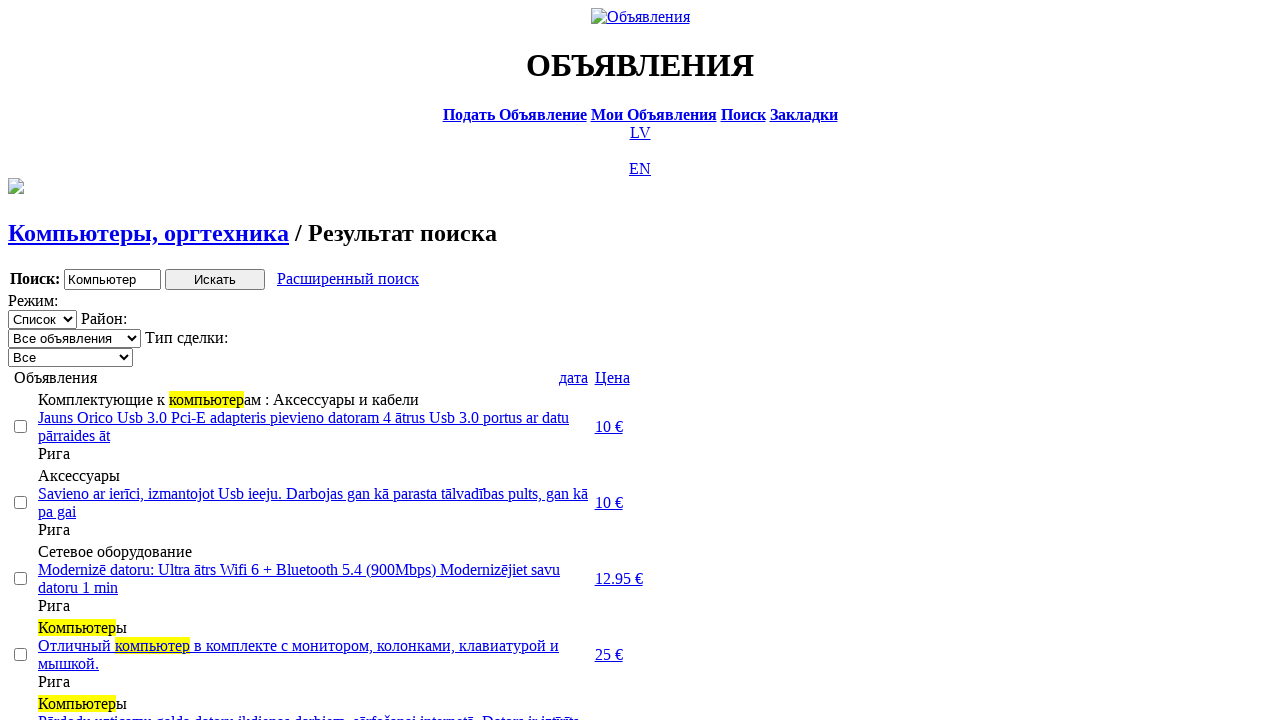

Clicked price header again to sort descending at (612, 377) on text=Цена
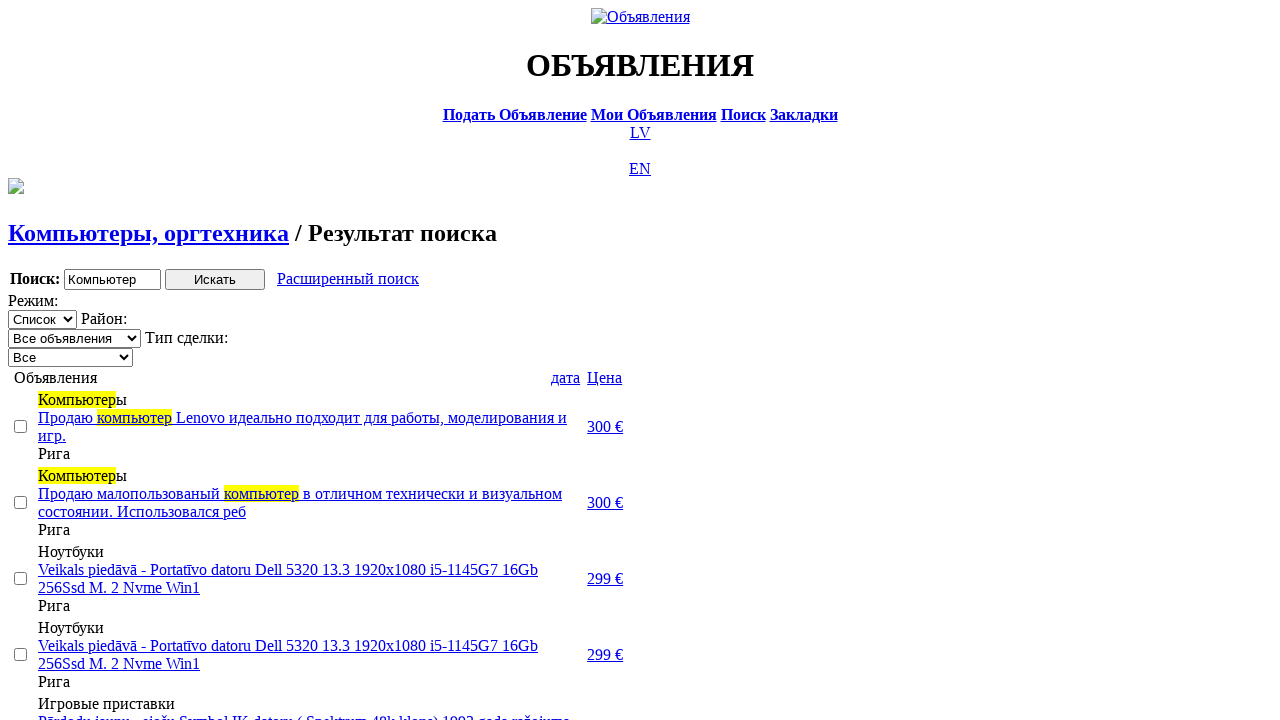

Selected 'Продажа' (Sale) transaction type from filter on .filter_second_line_dv>span:nth-child(3)>select
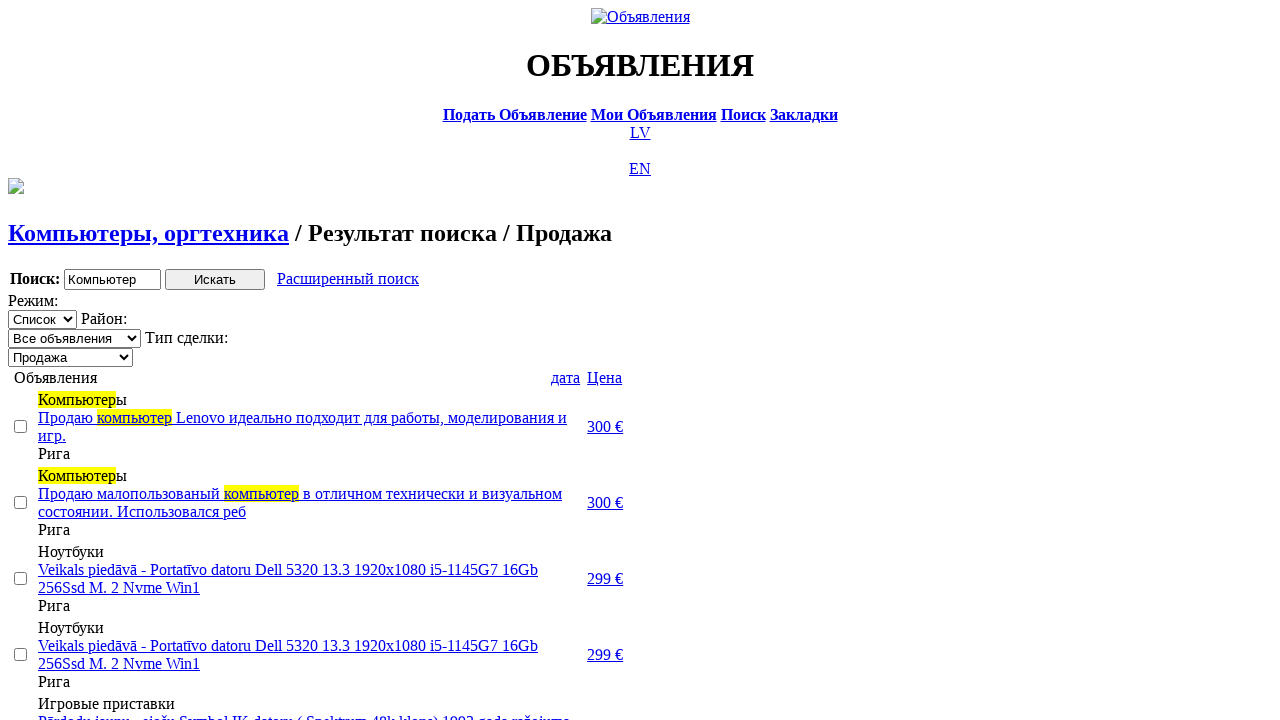

Clicked first checkbox to select item at (20, 502) on [type='checkbox'] >> nth=1
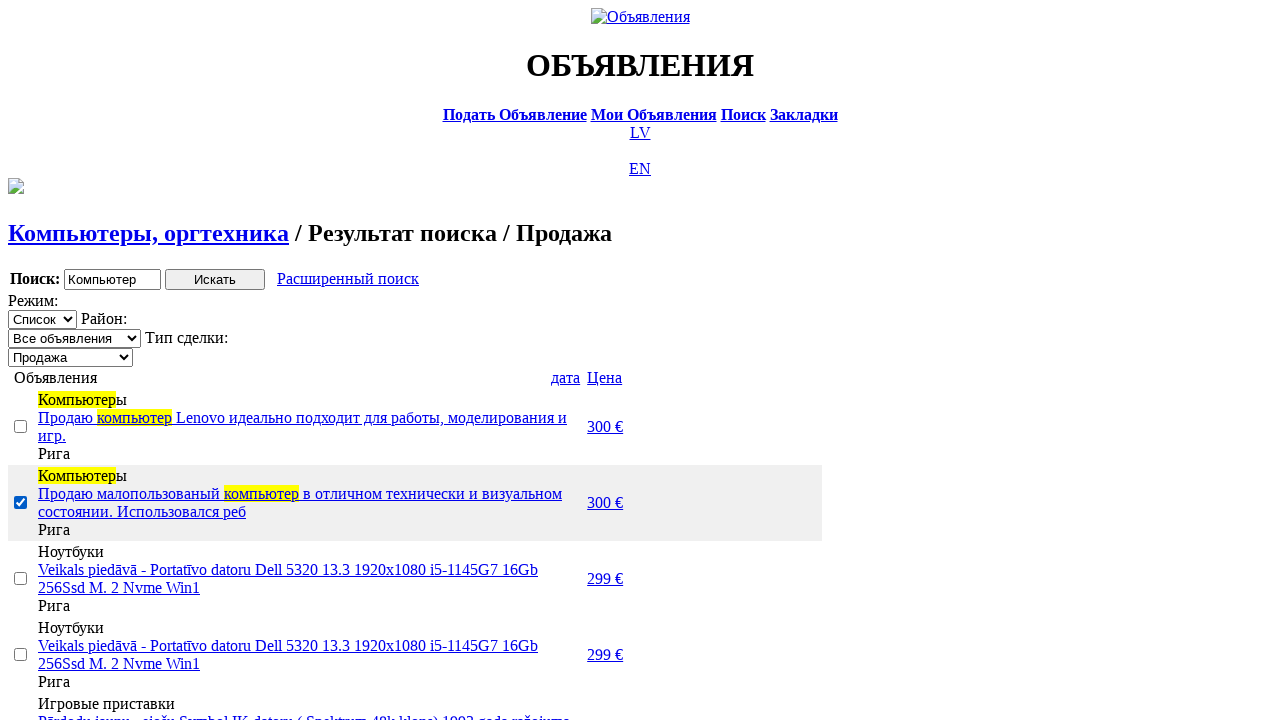

Clicked second checkbox to select item at (20, 578) on [type='checkbox'] >> nth=2
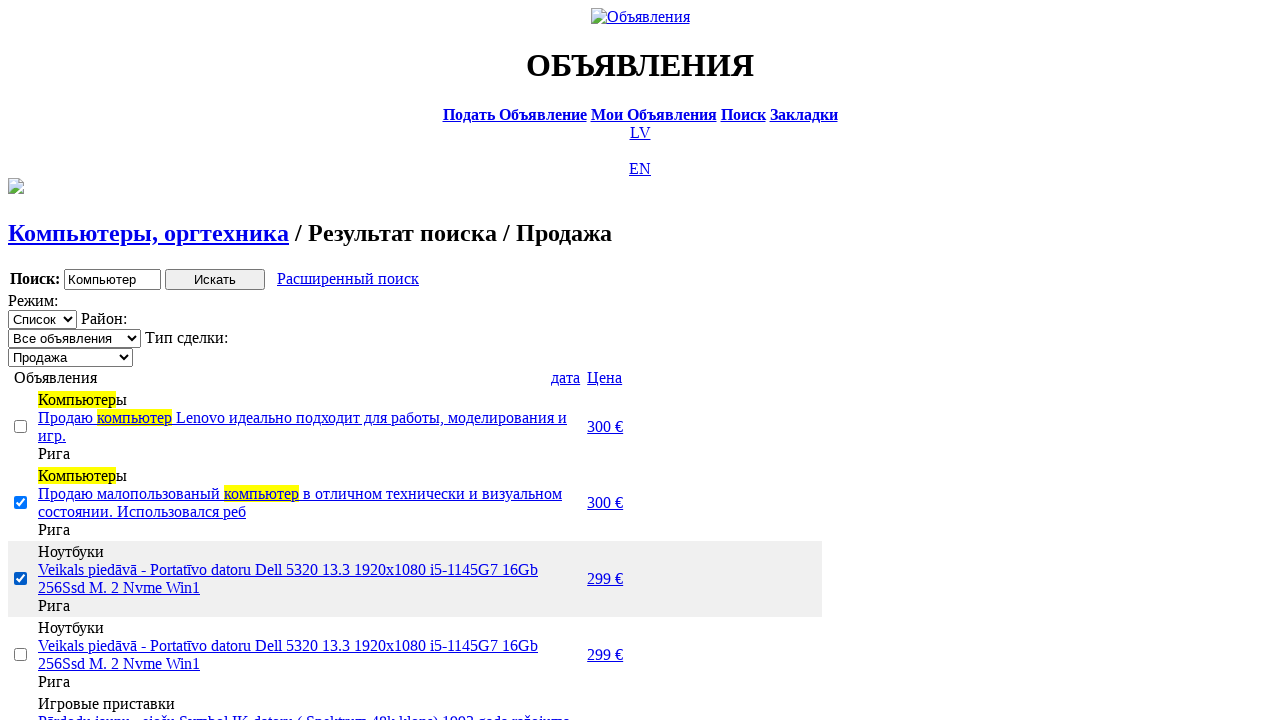

Clicked third checkbox to select item at (20, 360) on [type='checkbox'] >> nth=4
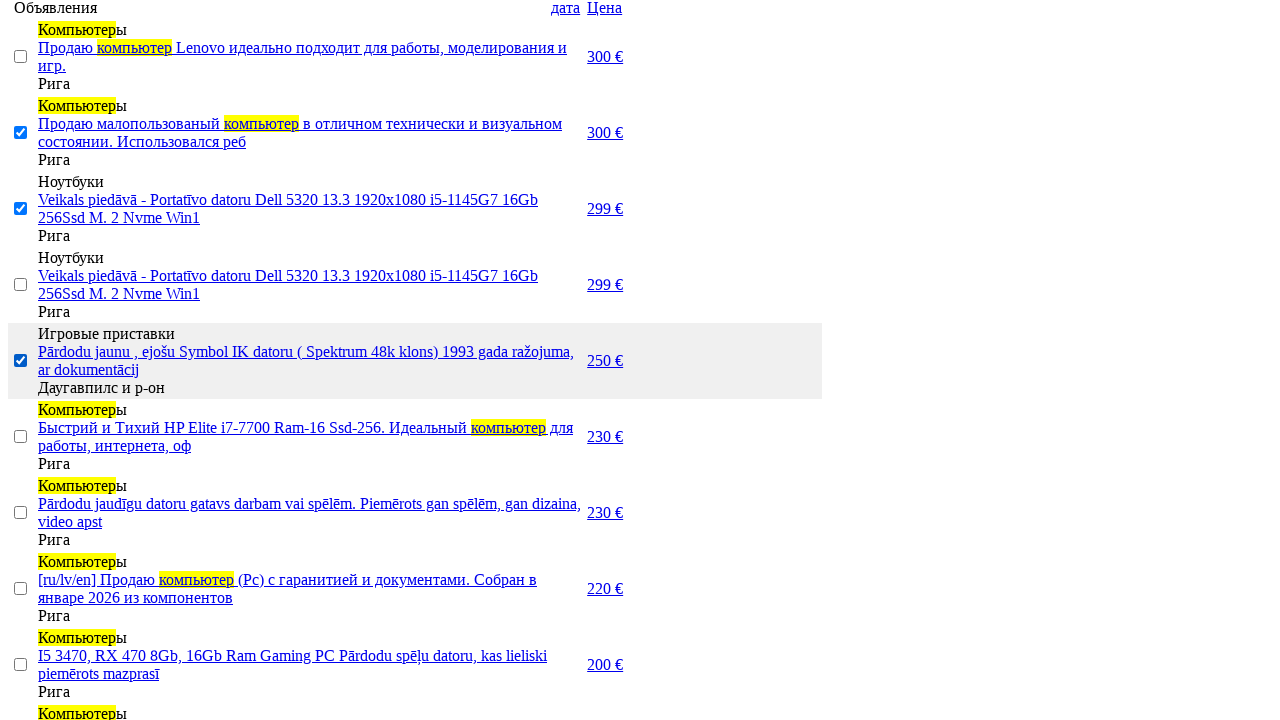

Verified selected items counter displays (3 items selected)
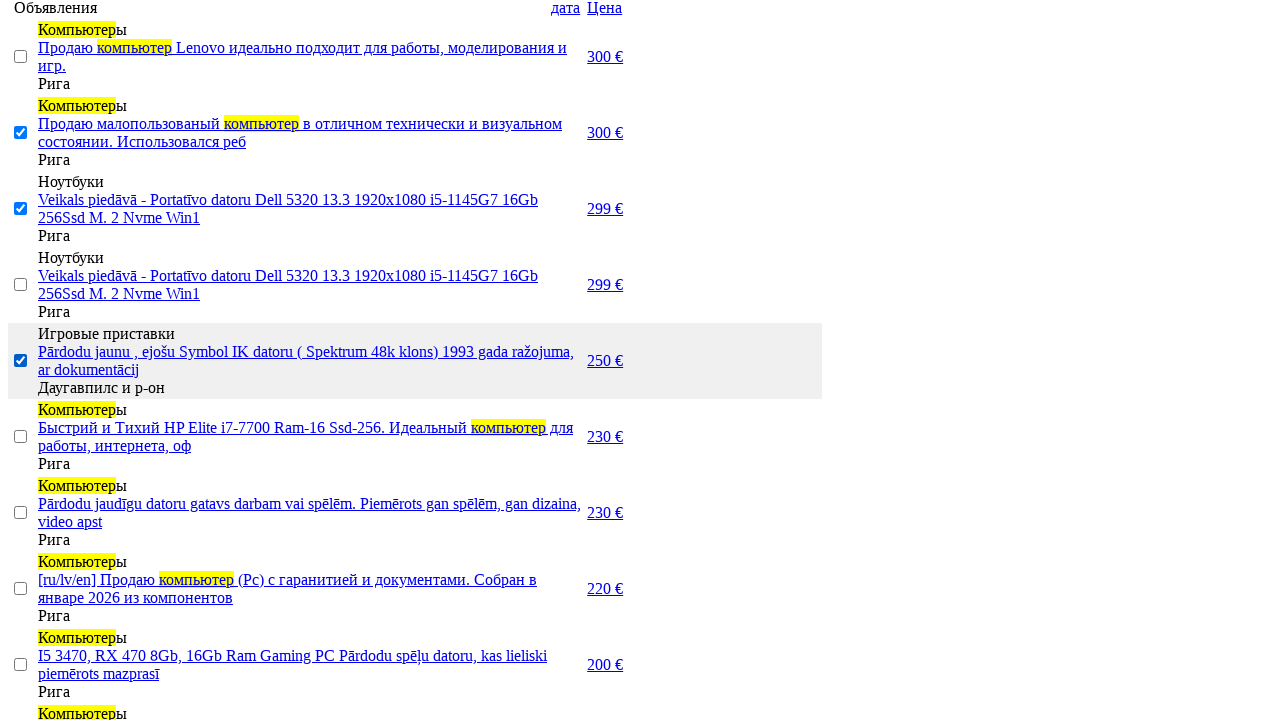

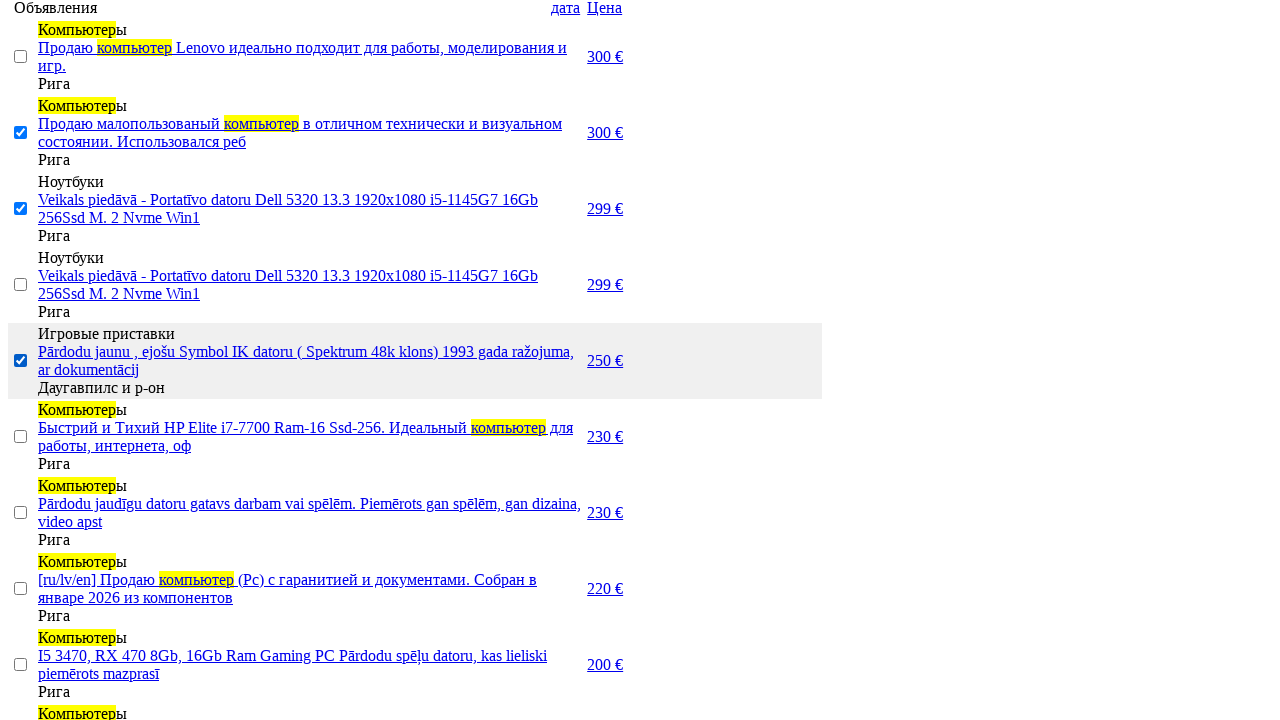